Solves a math problem on the page by reading a value, calculating the result, filling in the answer, and selecting checkboxes and radio buttons before submitting

Starting URL: http://suninjuly.github.io/math.html

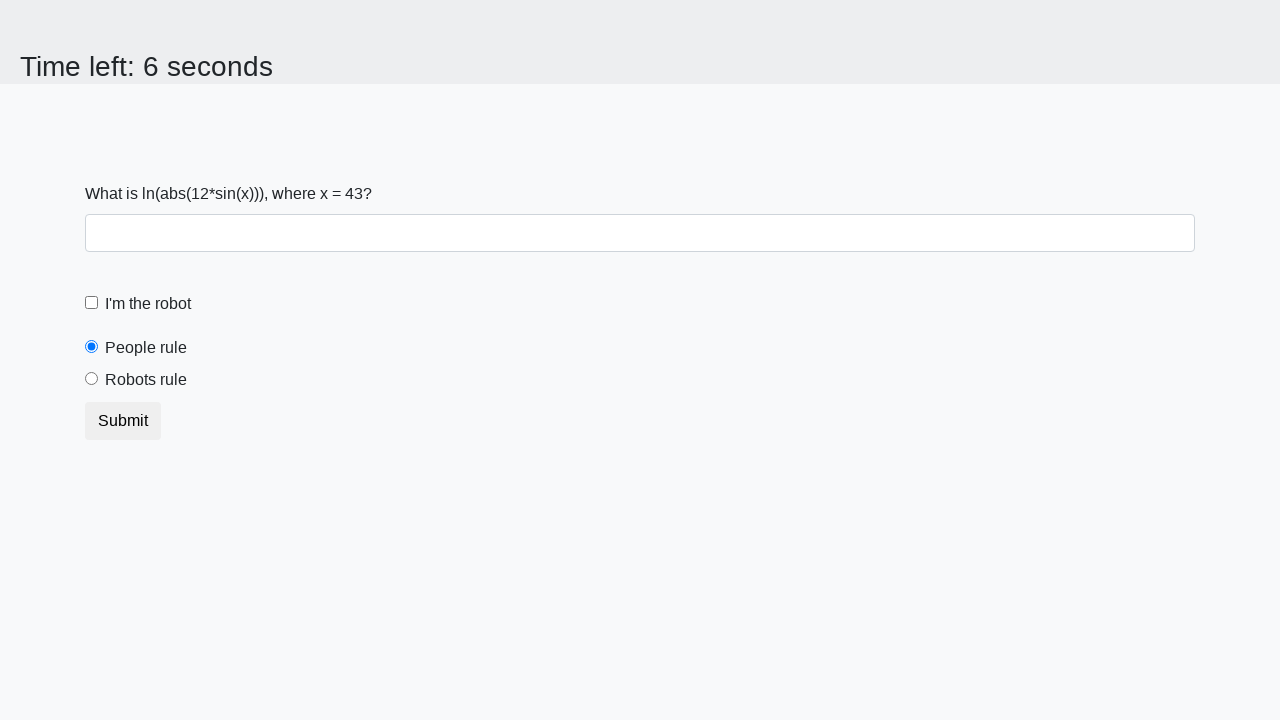

Located the input value element
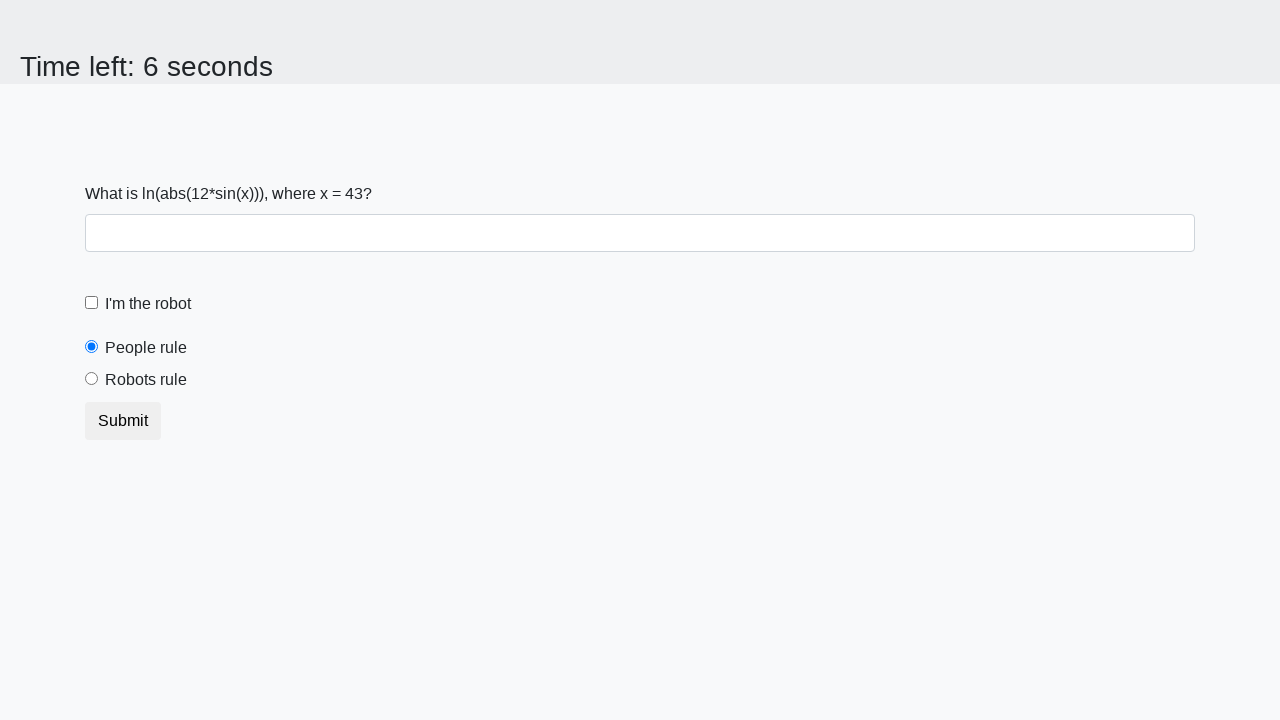

Retrieved input value from page: 43
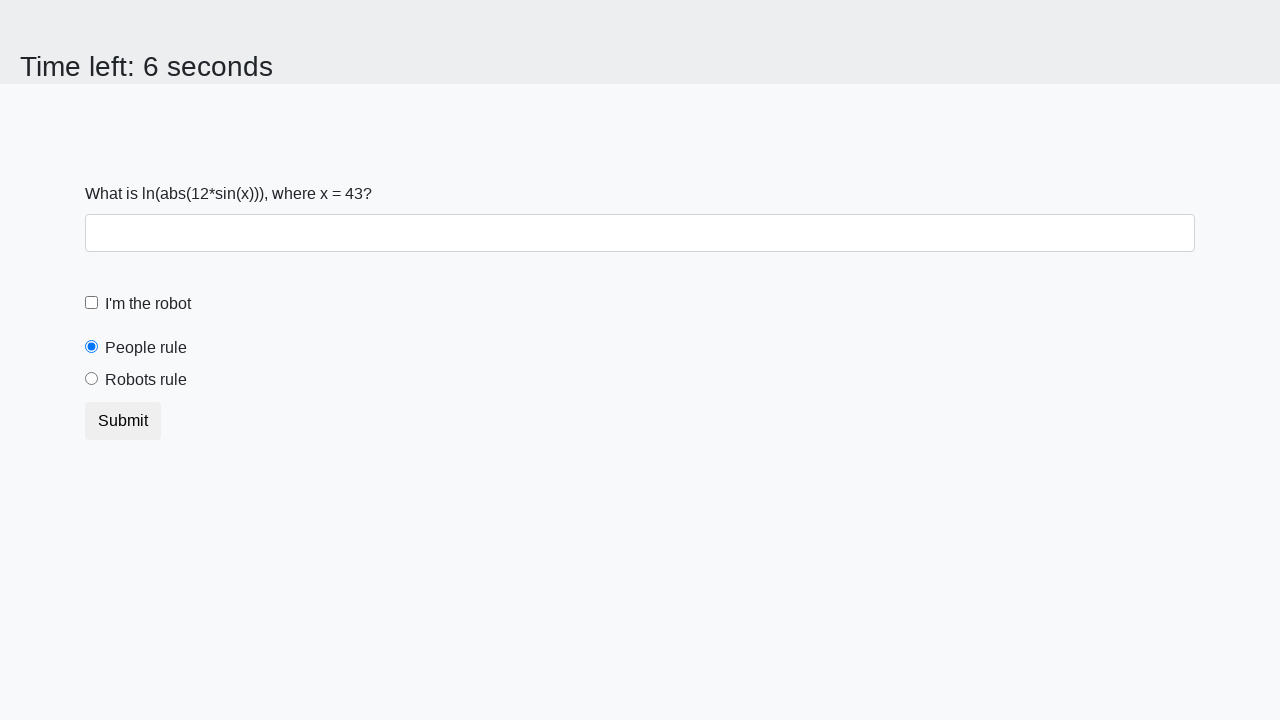

Calculated math formula result: 2.3007130329368963
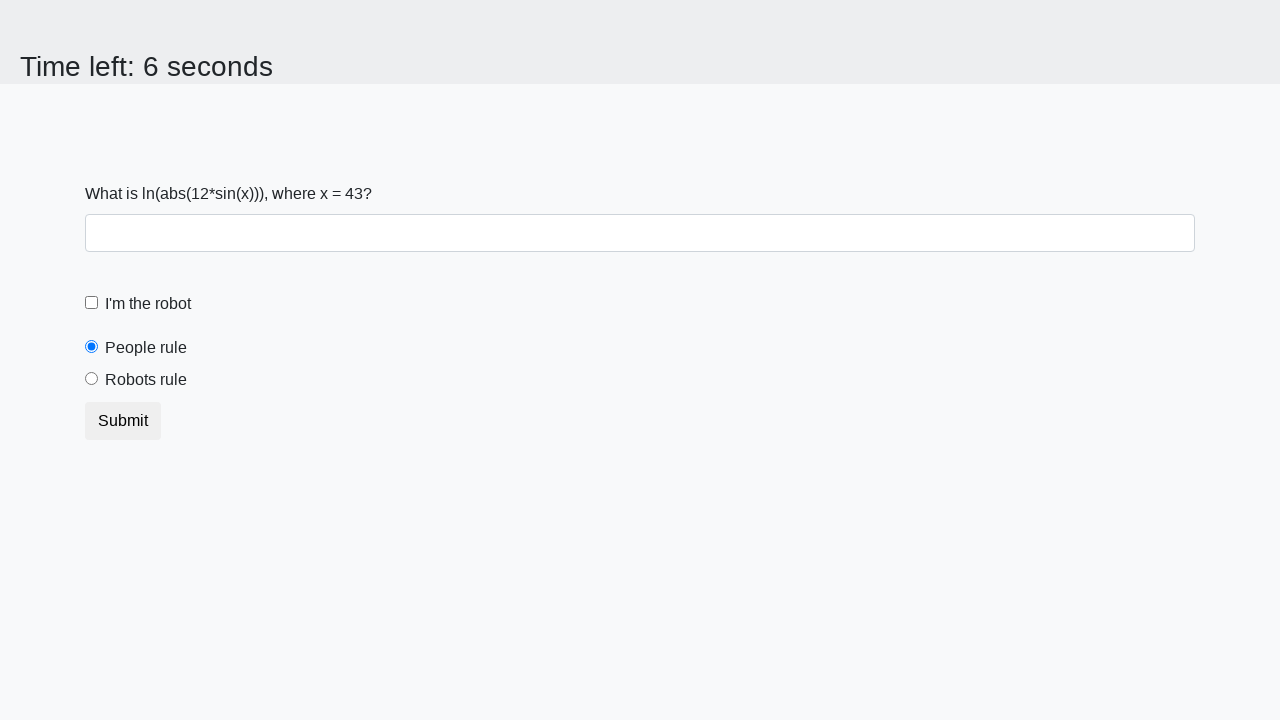

Filled answer field with calculated result: 2.3007130329368963 on #answer
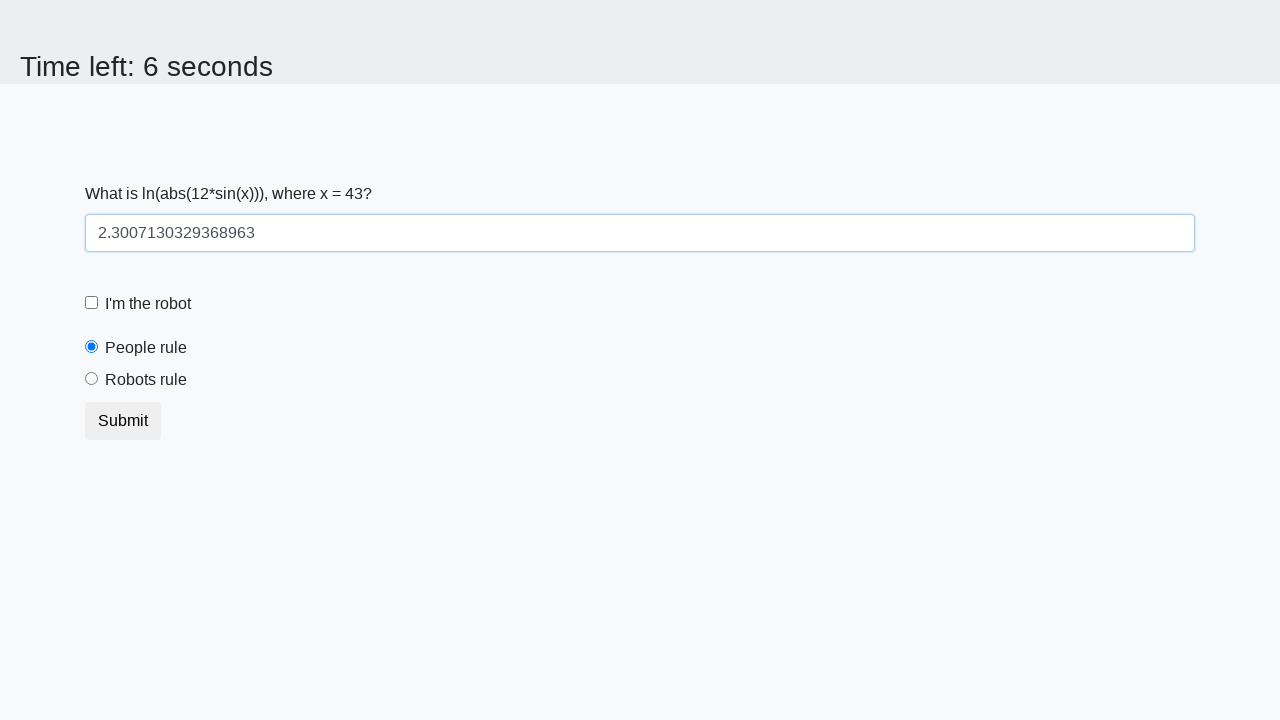

Clicked robot checkbox at (148, 304) on [for='robotCheckbox']
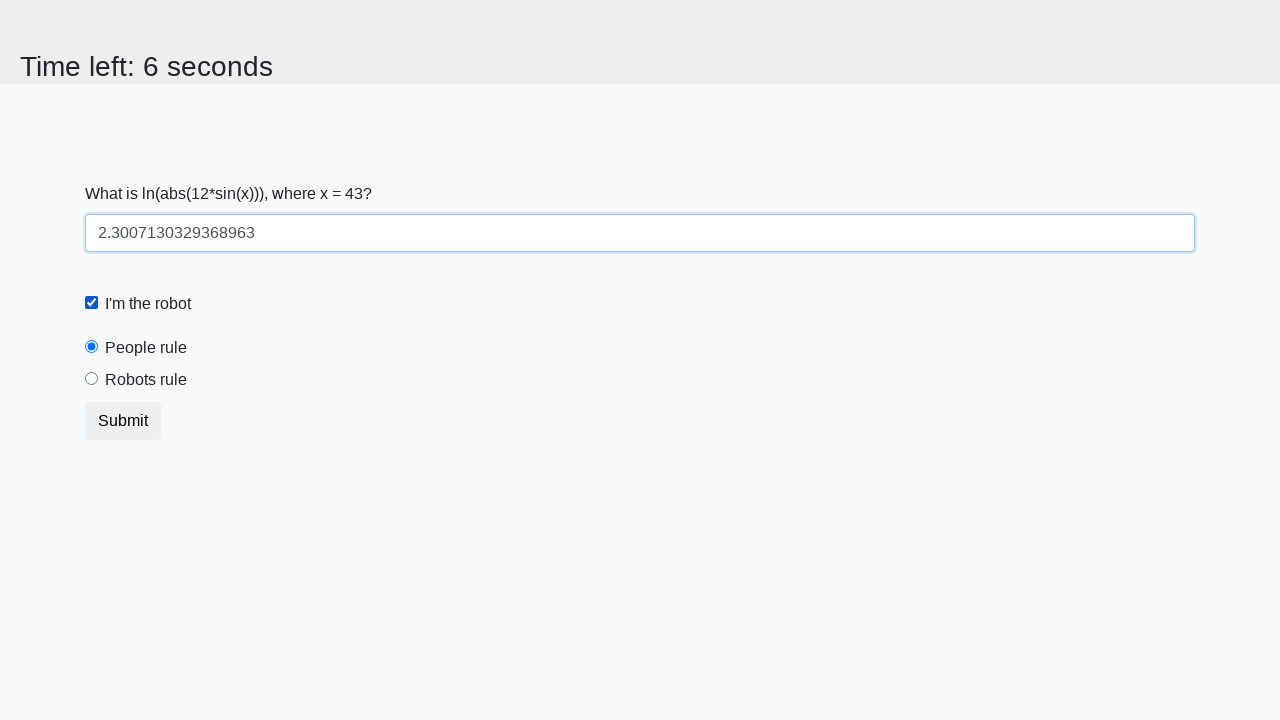

Clicked robots rule radio button at (146, 380) on [for='robotsRule']
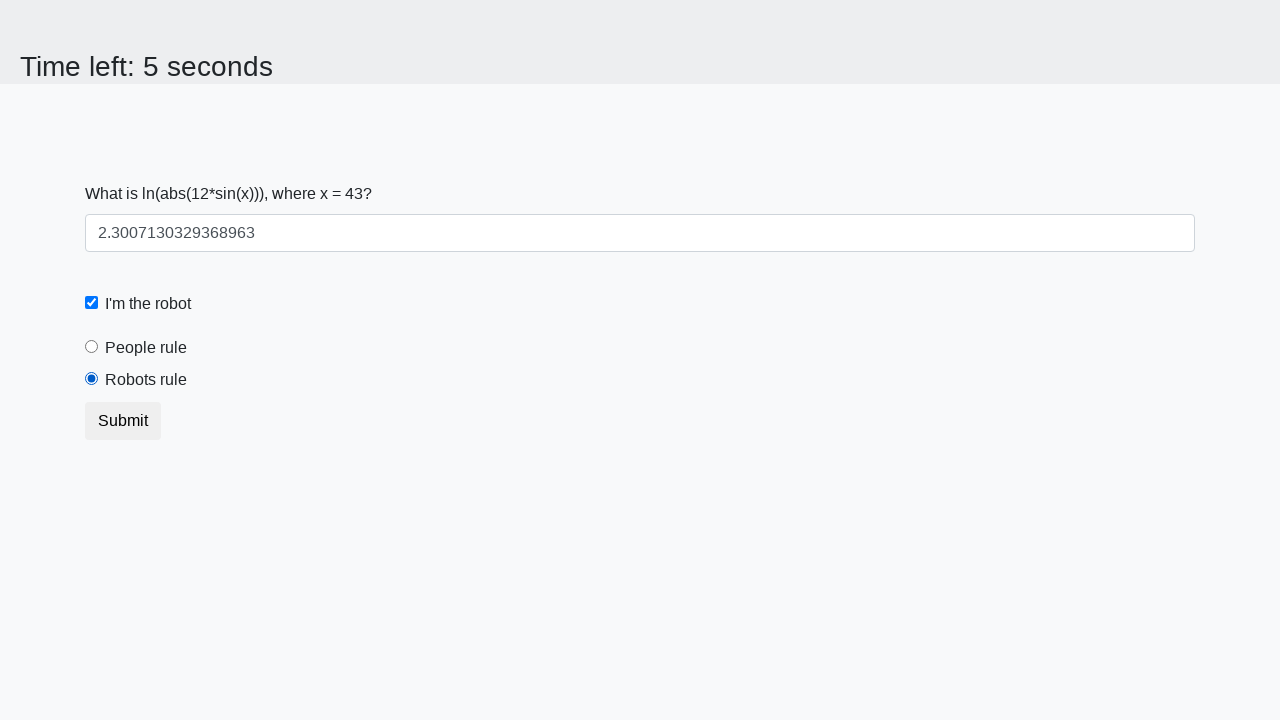

Clicked submit button at (123, 421) on button.btn
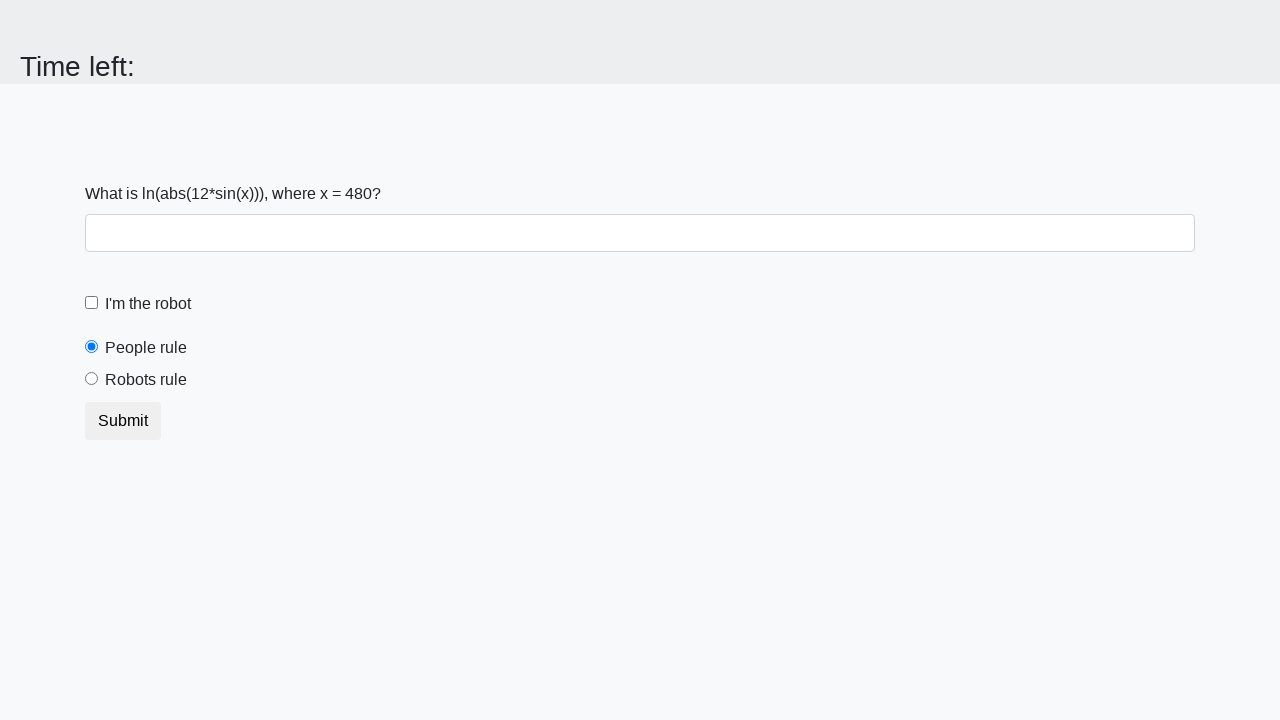

Waited 2 seconds for result to load
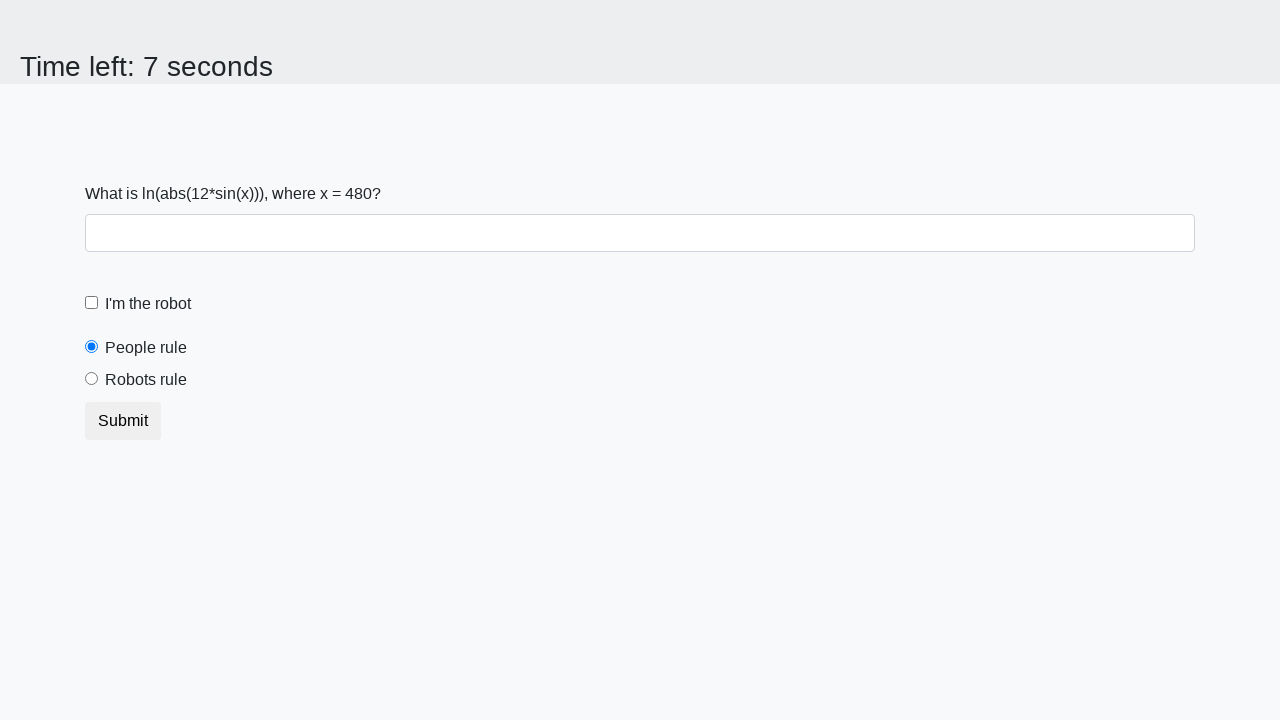

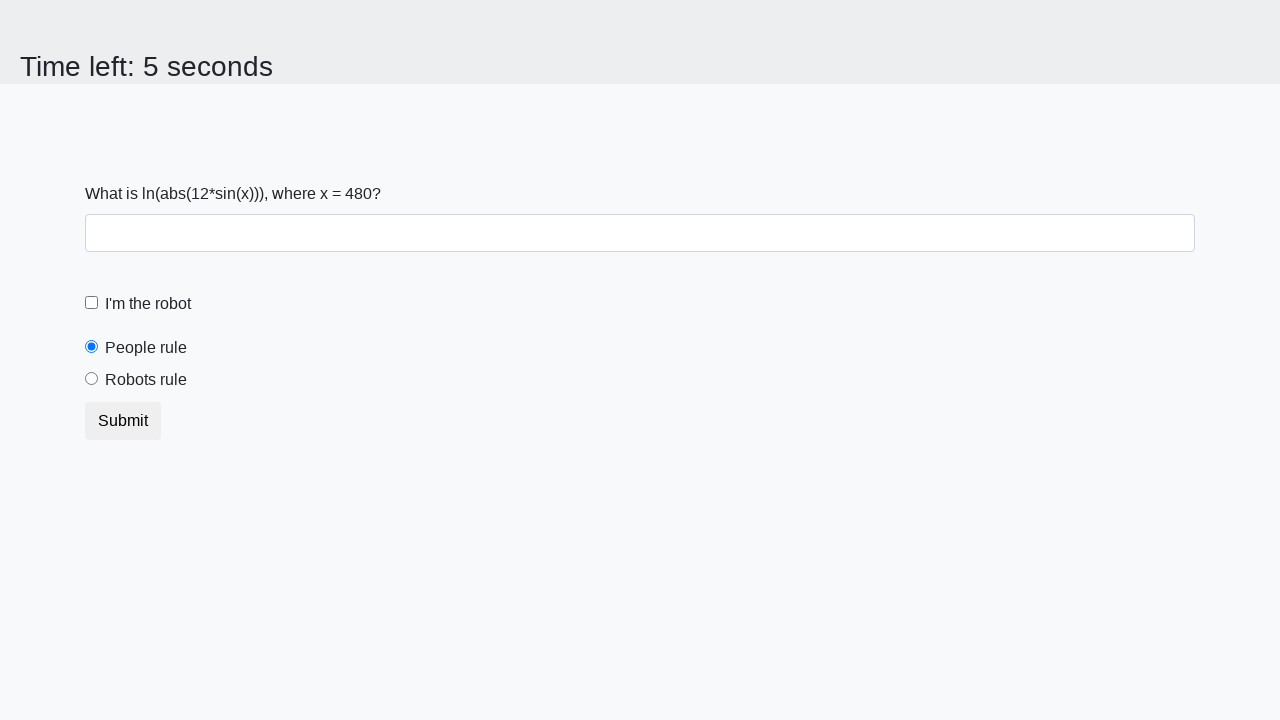